Tests submitting an empty language form and verifying the error message is displayed

Starting URL: http://www.99-bottles-of-beer.net/submitnewlanguage.html

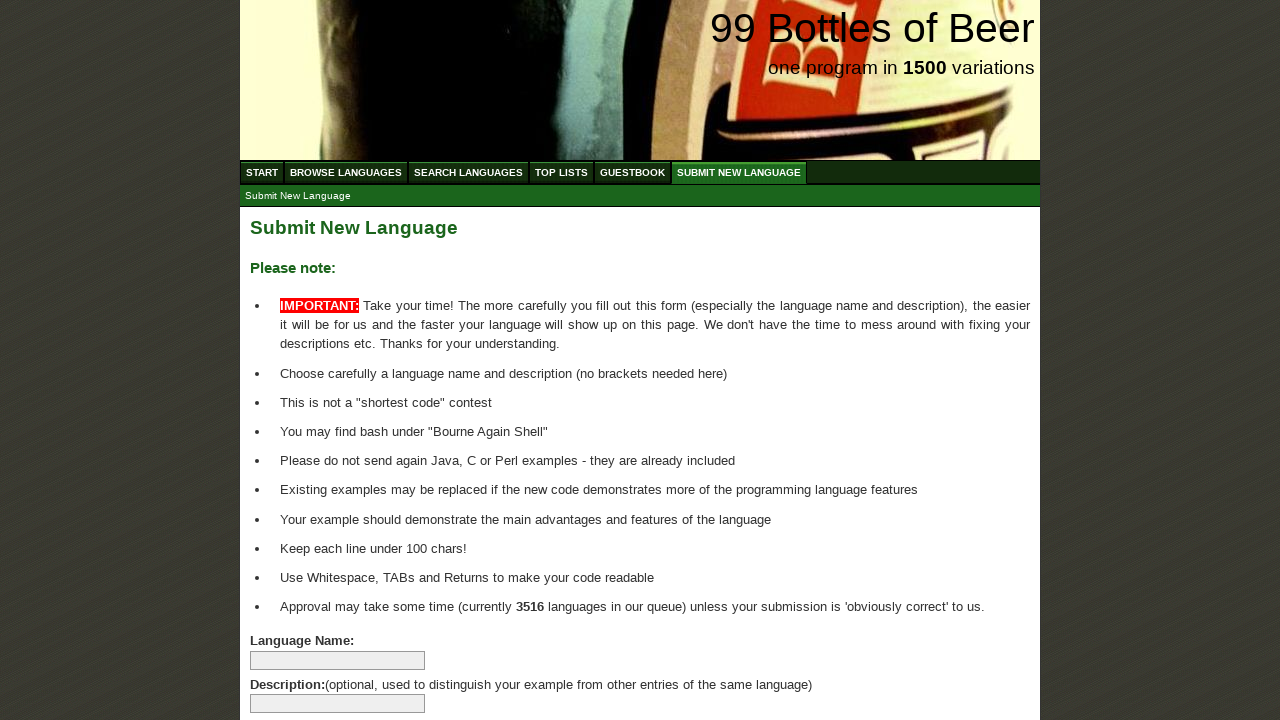

Clicked submit button without filling any fields at (294, 665) on xpath=//form[@id='addlanguage']//input[@type='submit']
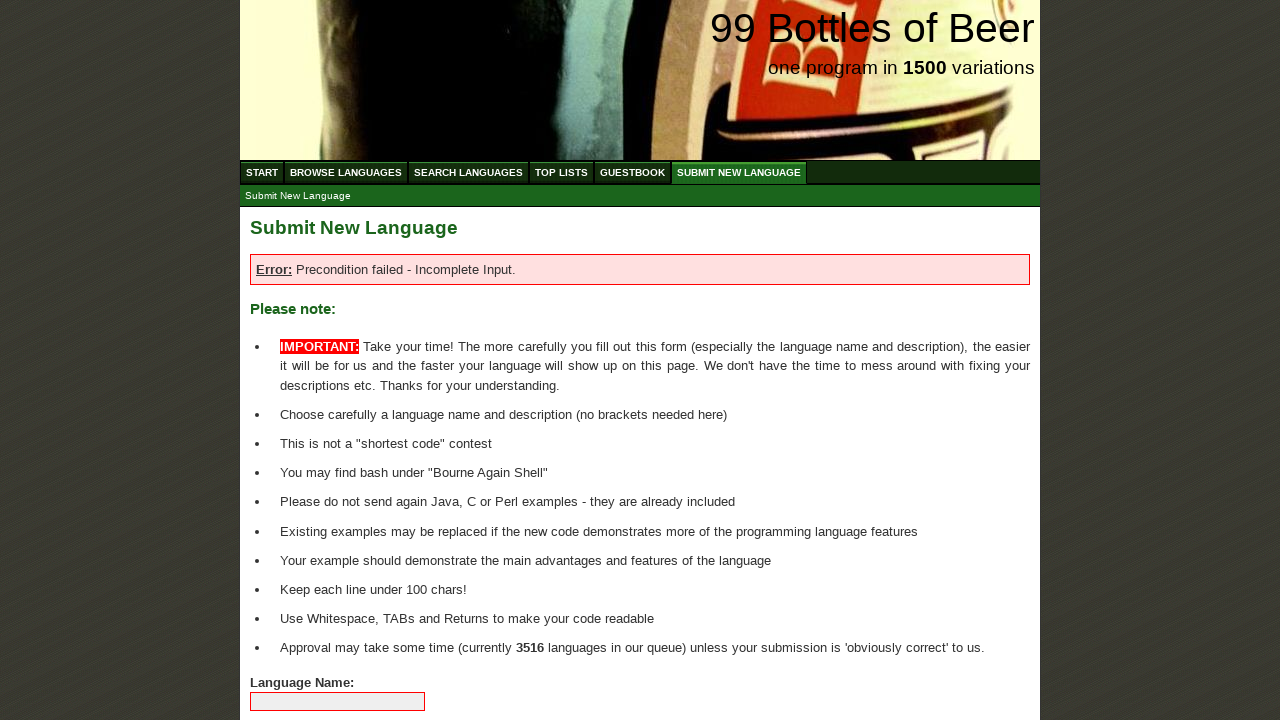

Verified error message is displayed
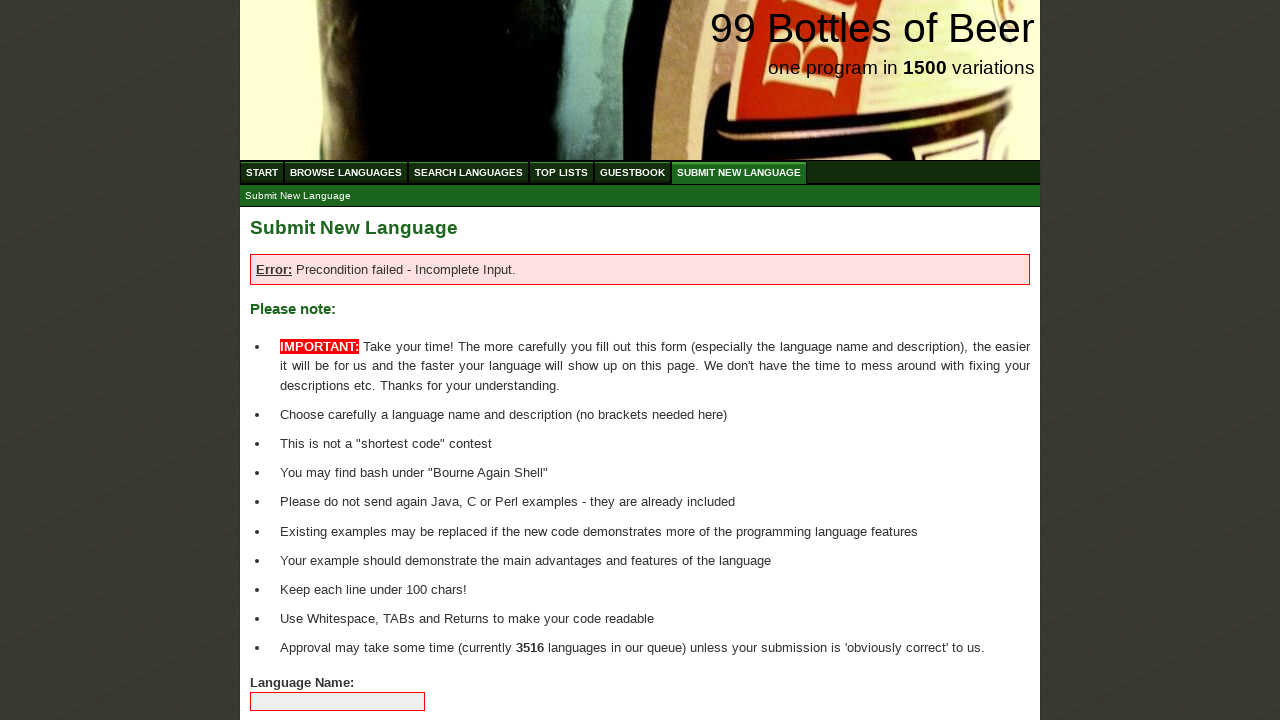

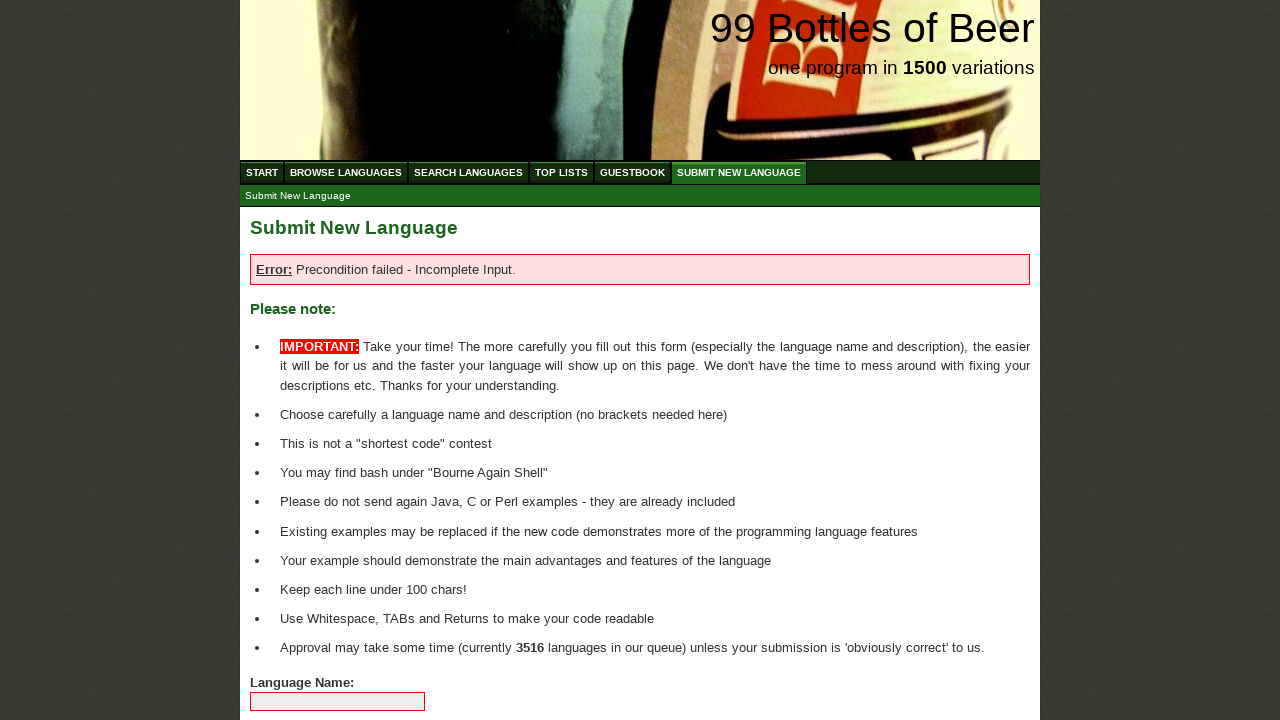